Tests hover functionality by hovering over an avatar image and verifying that the caption/additional information becomes visible.

Starting URL: http://the-internet.herokuapp.com/hovers

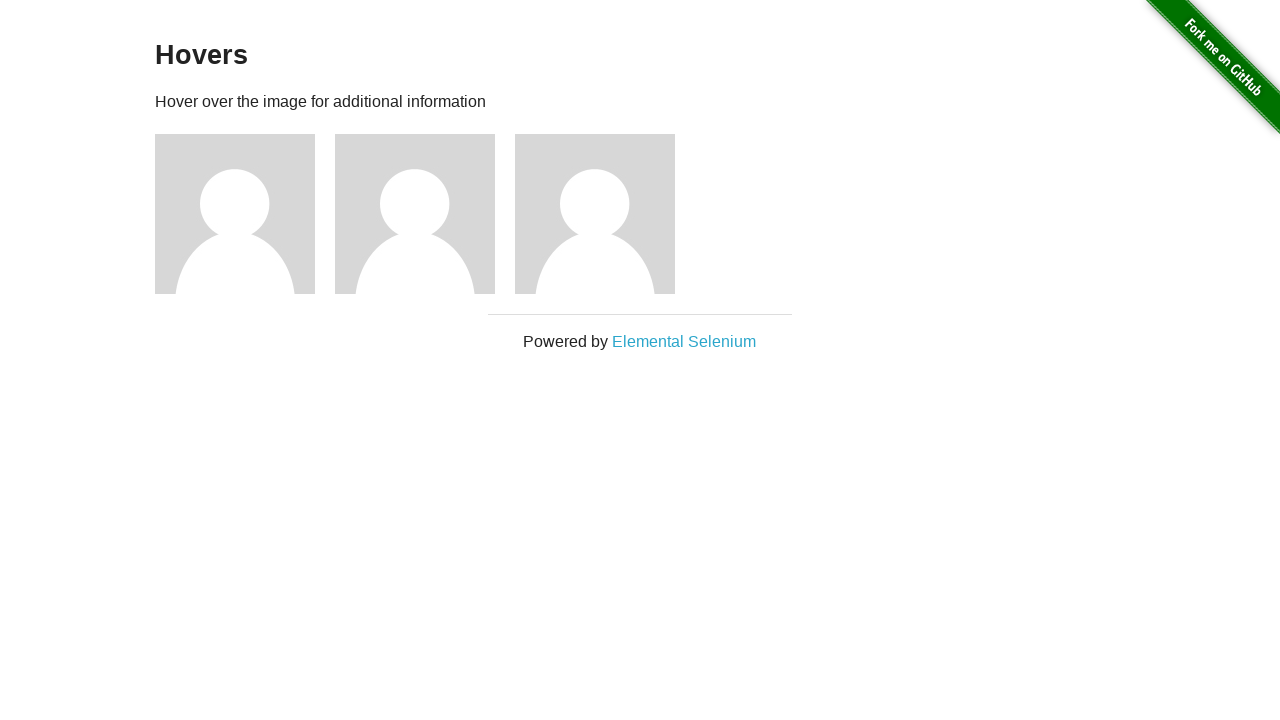

Located the first avatar element
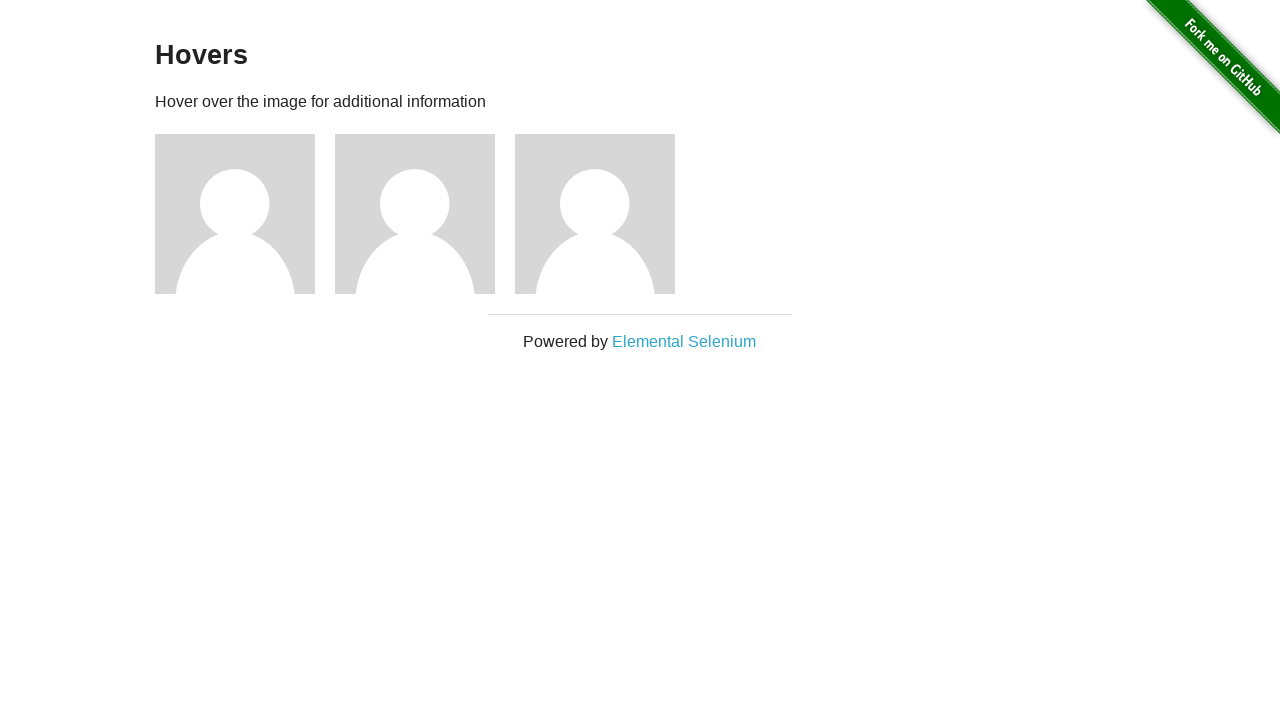

Hovered over the avatar image at (245, 214) on .figure >> nth=0
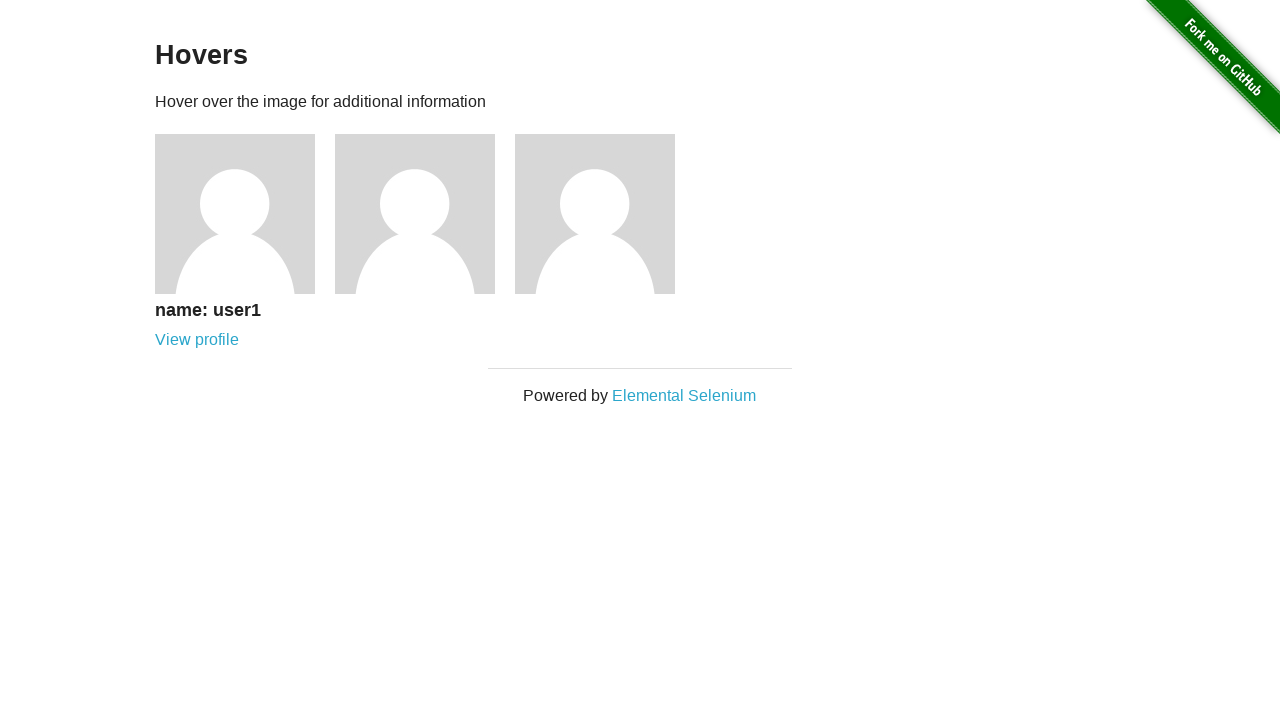

Caption became visible after hover
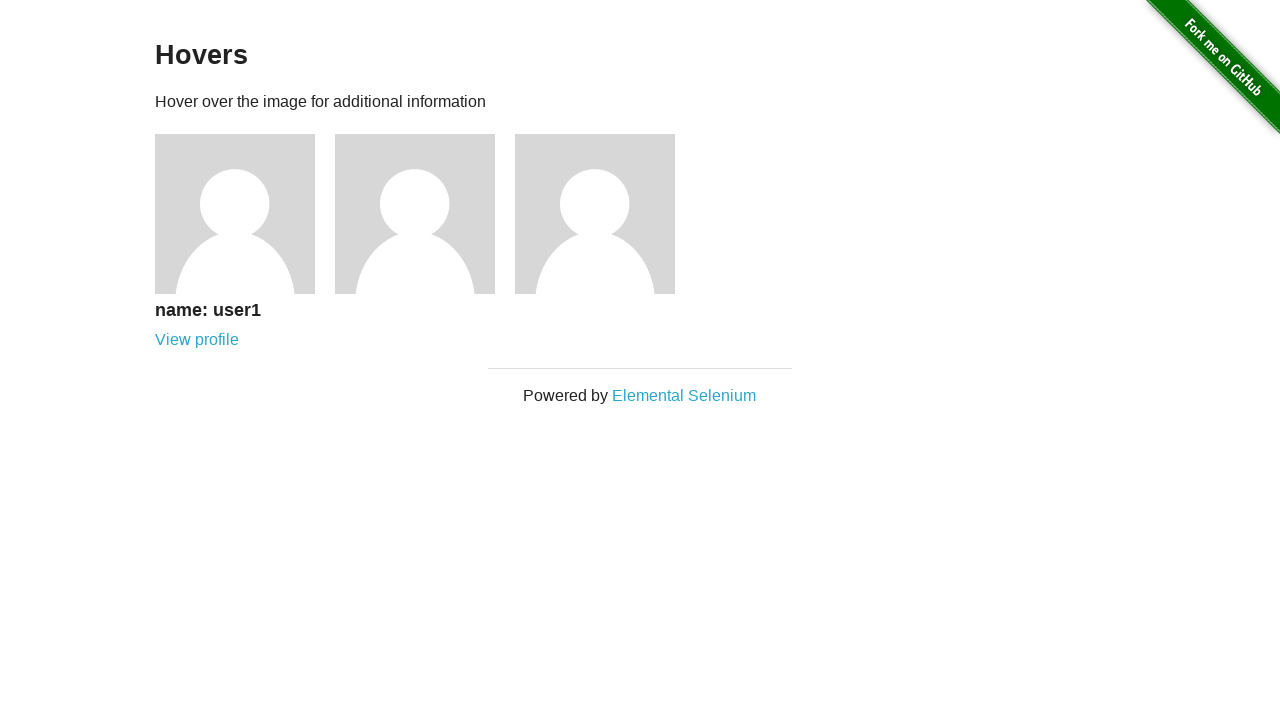

Verified that caption is visible
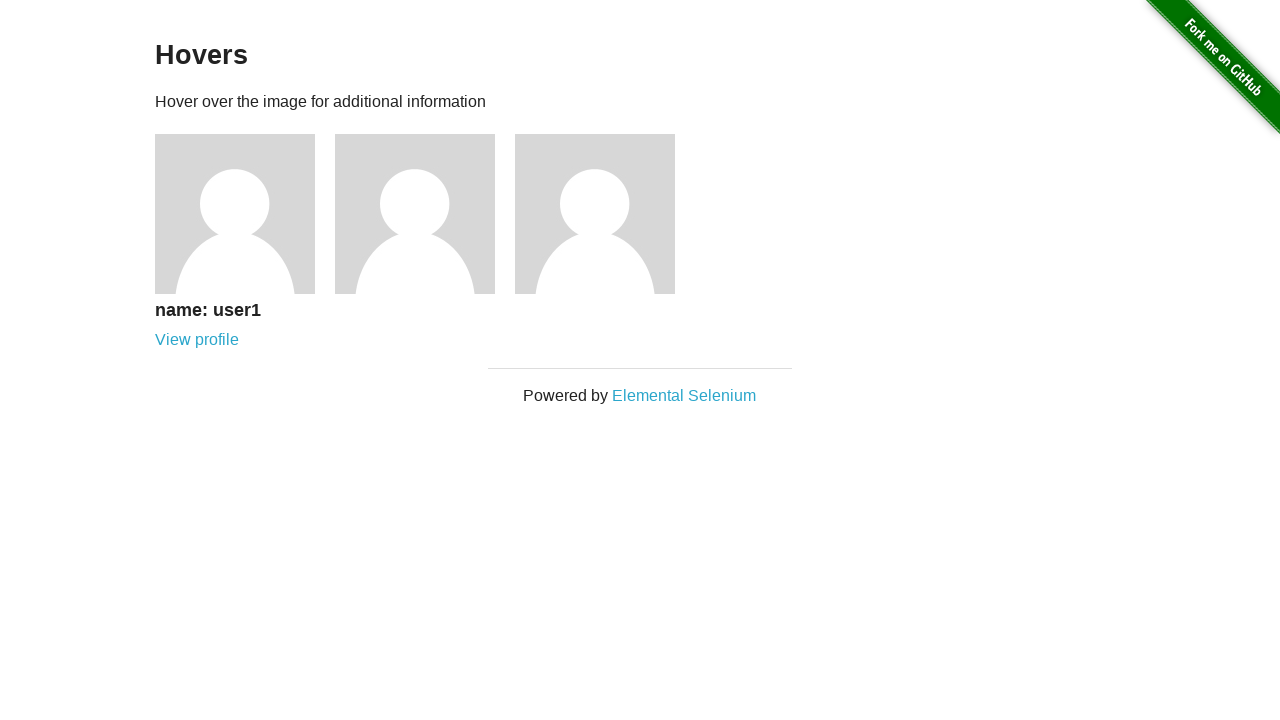

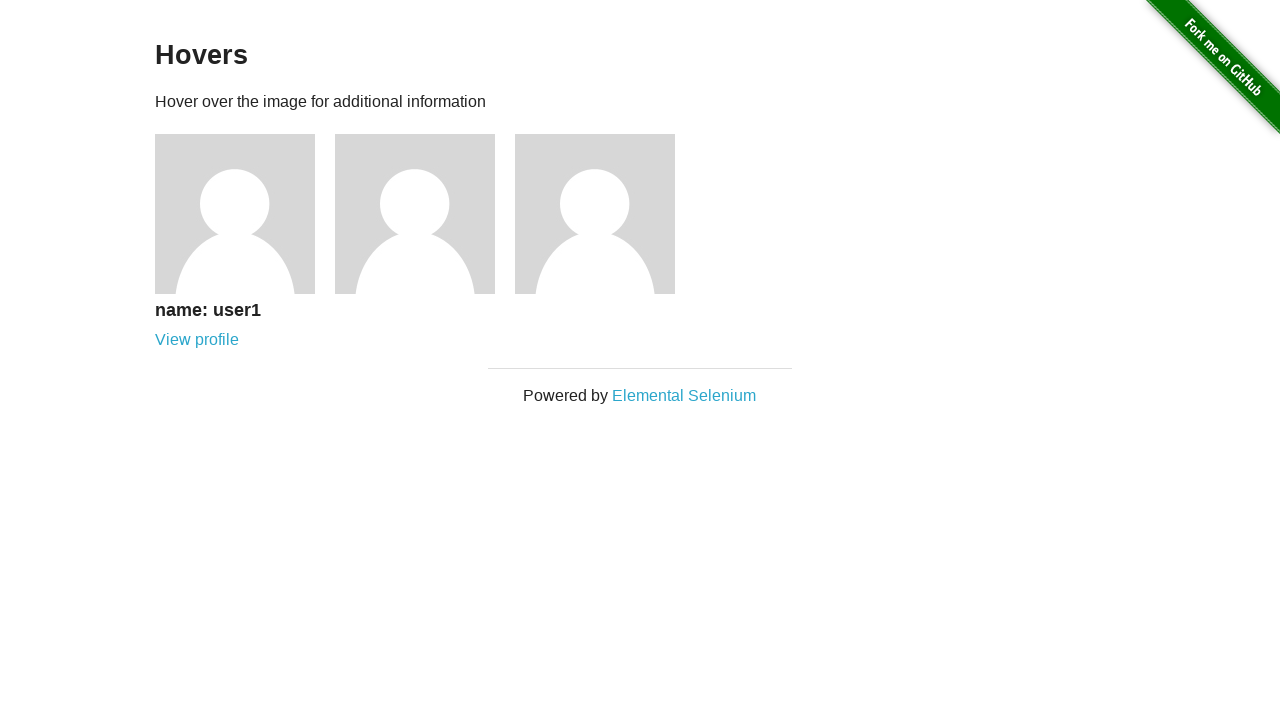